Tests clicking preset amount buttons (50, 100, 150, 200 UAH) and verifying the total amount updates correctly

Starting URL: https://next.privat24.ua/mobile

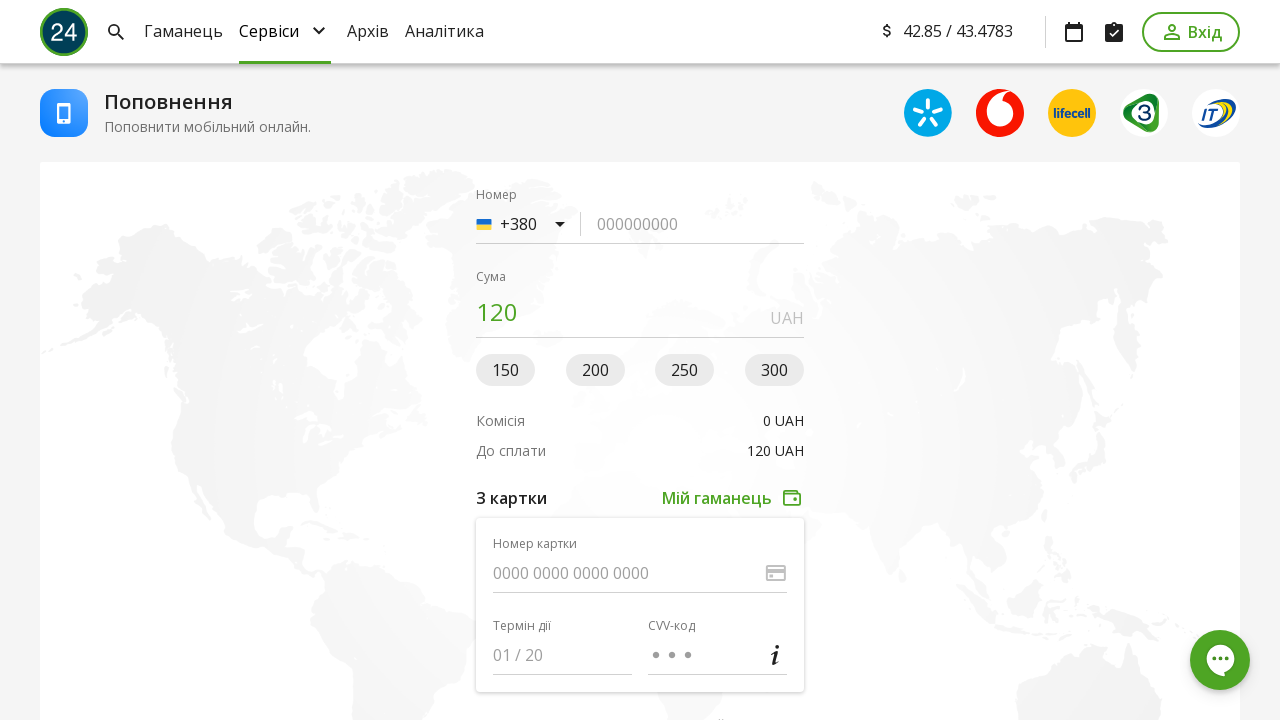

Clicked first preset amount button (50 UAH) at (506, 370) on (//button[@data-qa-node='amount-hot-spot'])[1]
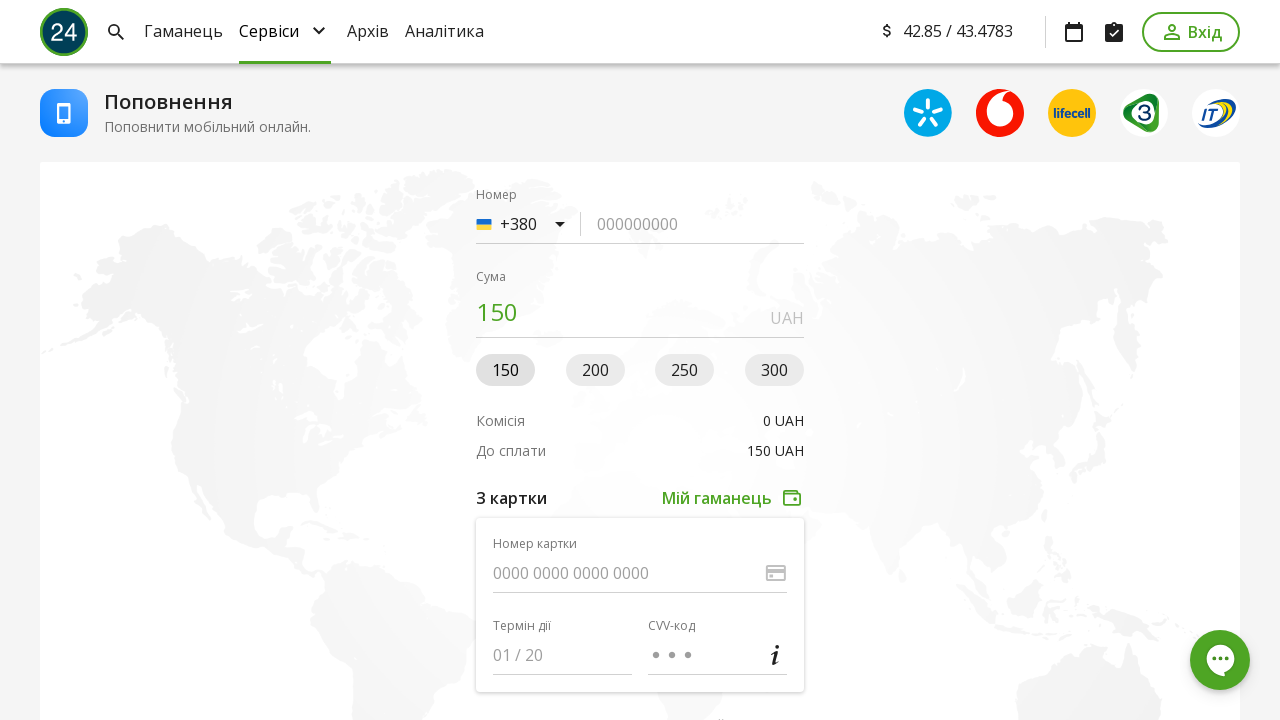

Total amount element loaded after clicking 50 UAH button
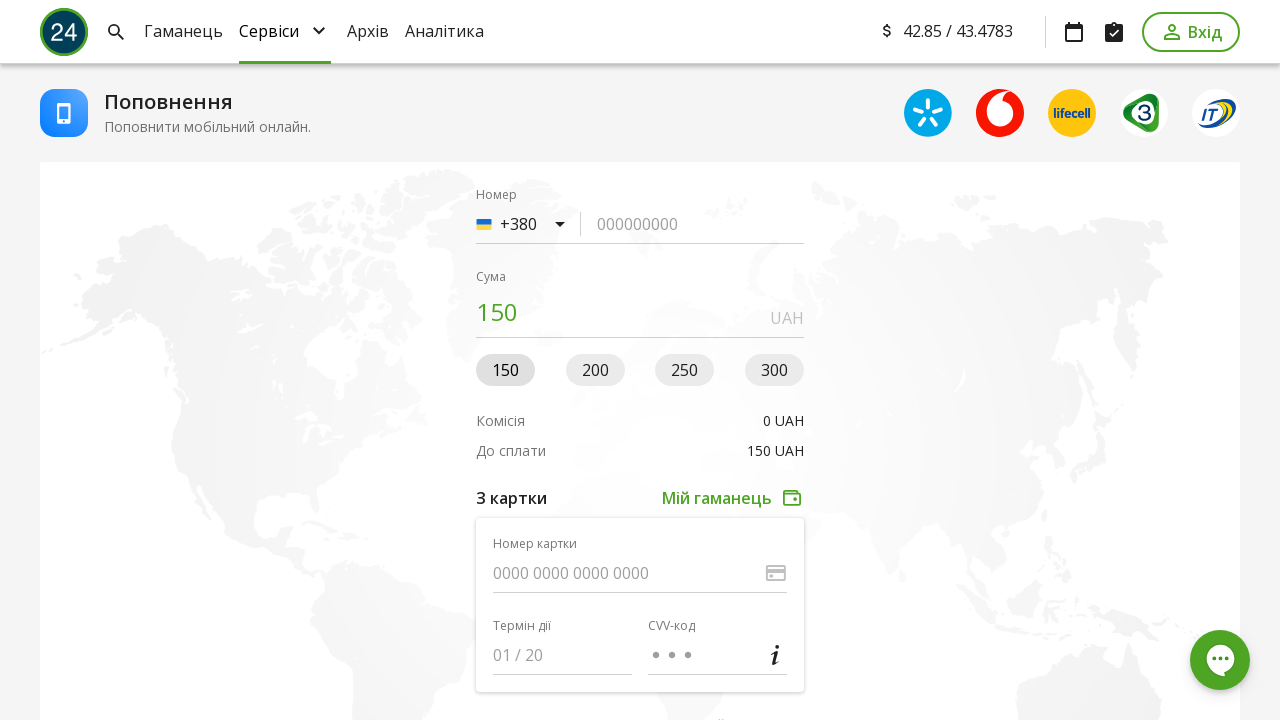

Clicked second preset amount button (100 UAH) at (595, 370) on (//button[@data-qa-node='amount-hot-spot'])[2]
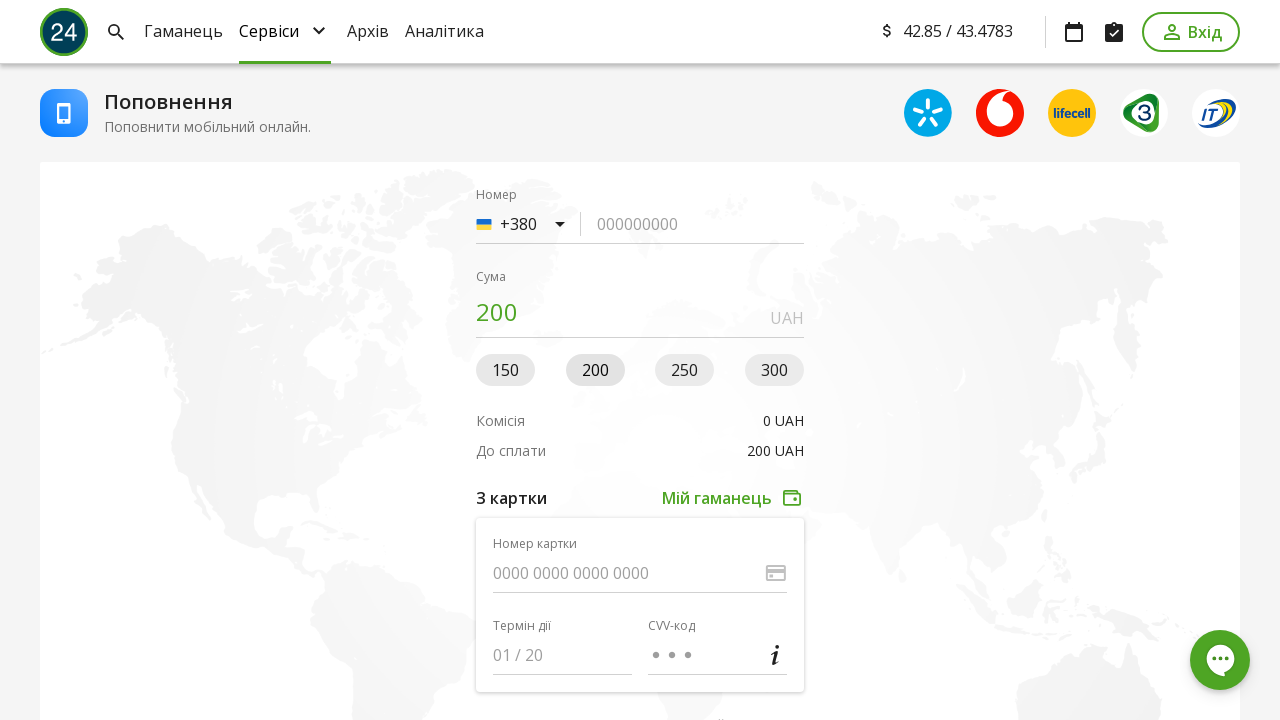

Clicked third preset amount button (150 UAH) at (685, 370) on (//button[@data-qa-node='amount-hot-spot'])[3]
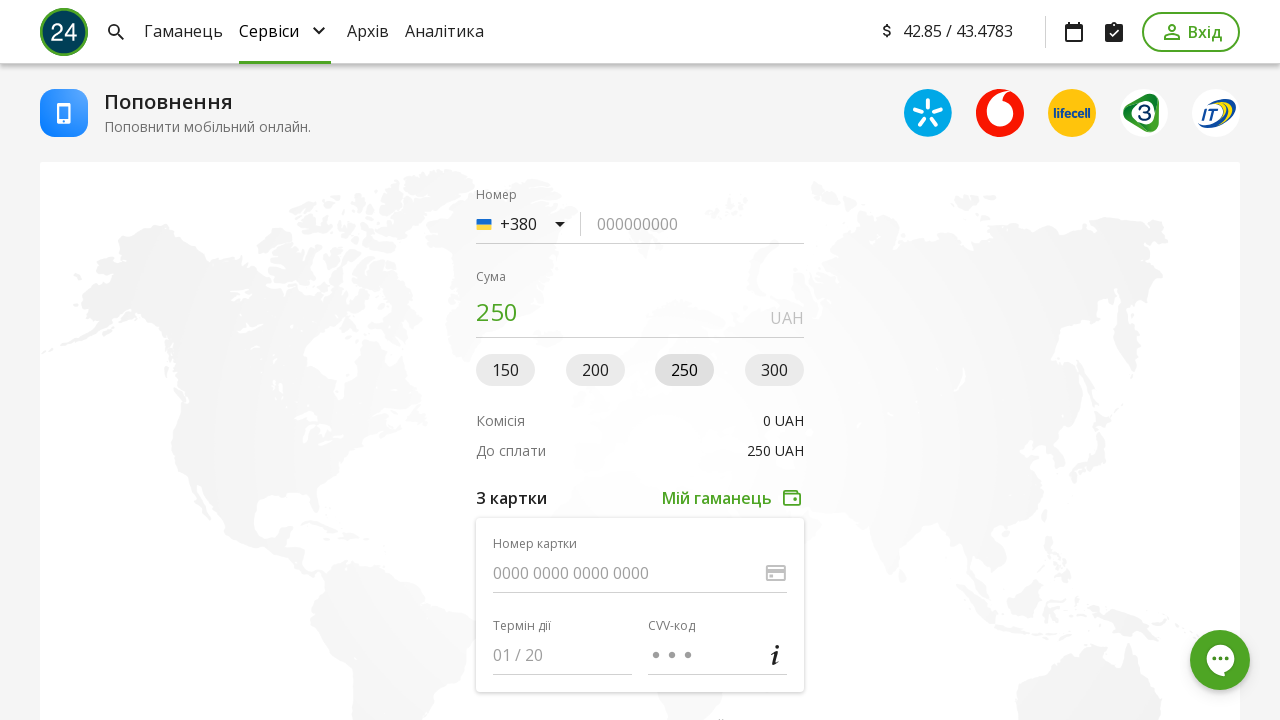

Clicked fourth preset amount button (200 UAH) at (774, 370) on (//button[@data-qa-node='amount-hot-spot'])[4]
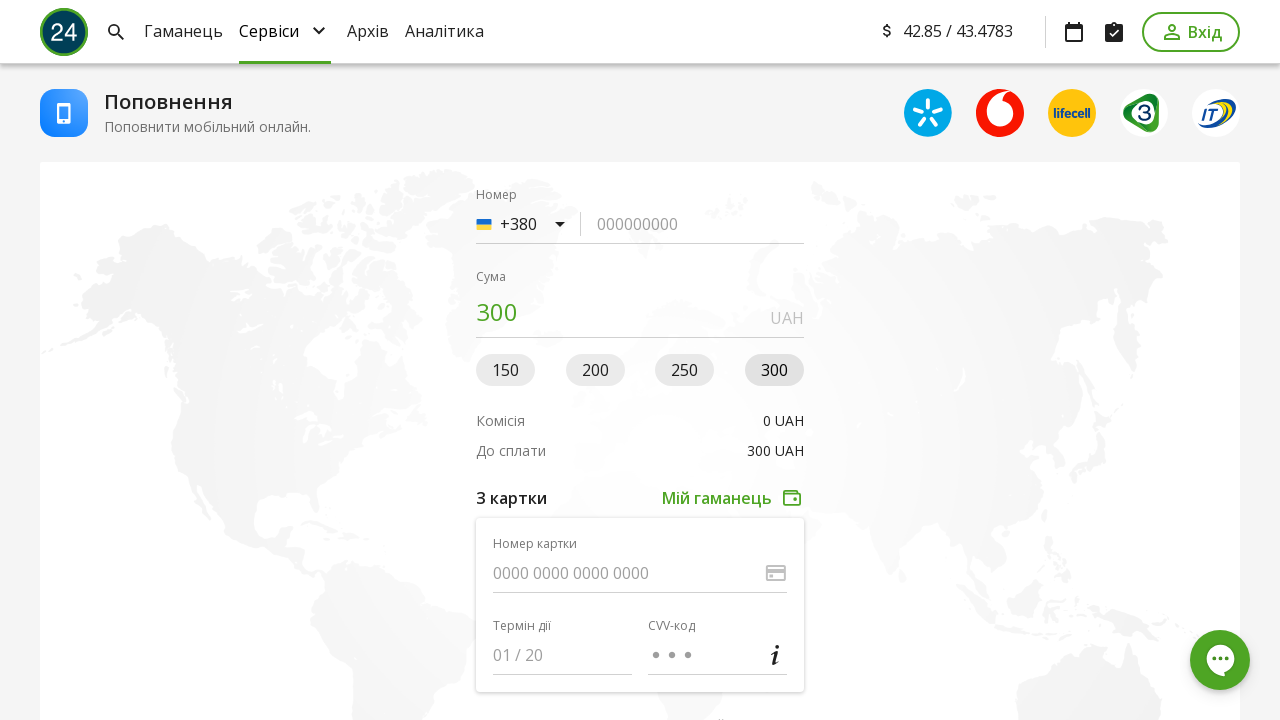

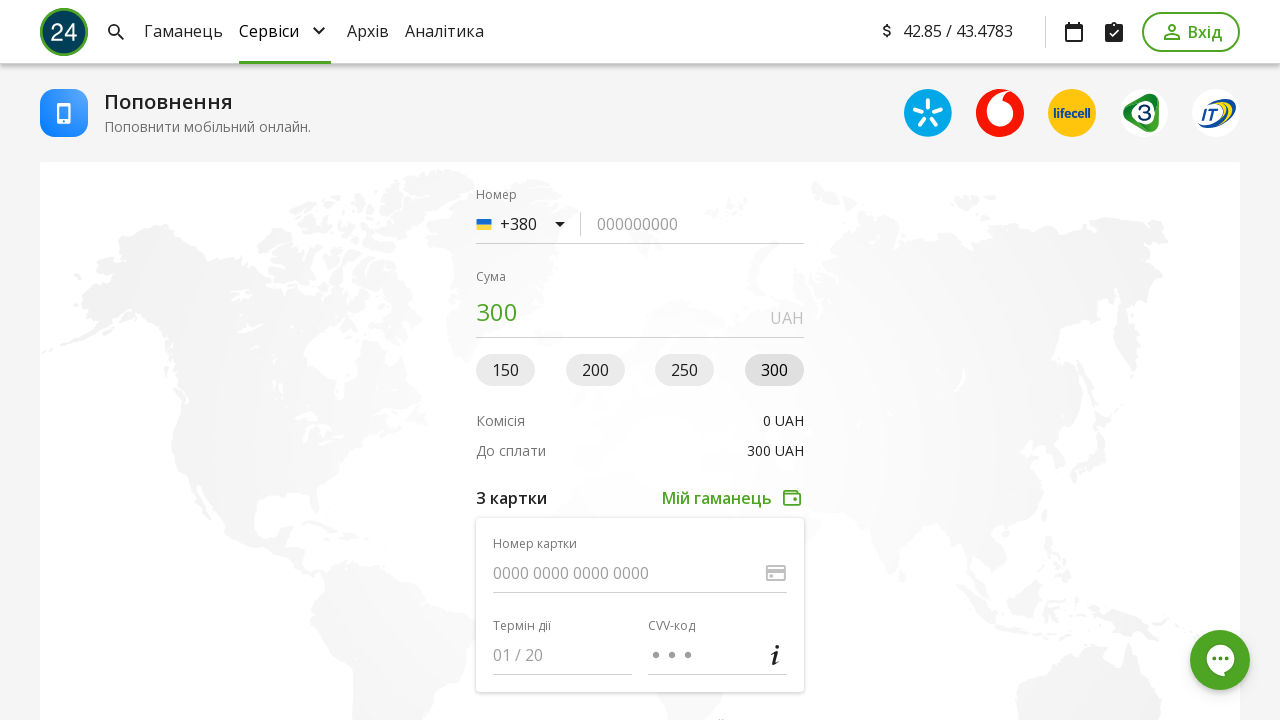